Tests the add/remove elements functionality by clicking the "Add Element" button, verifying a "Delete" button appears, clicking it, and verifying it disappears

Starting URL: https://practice.cydeo.com/add_remove_elements/

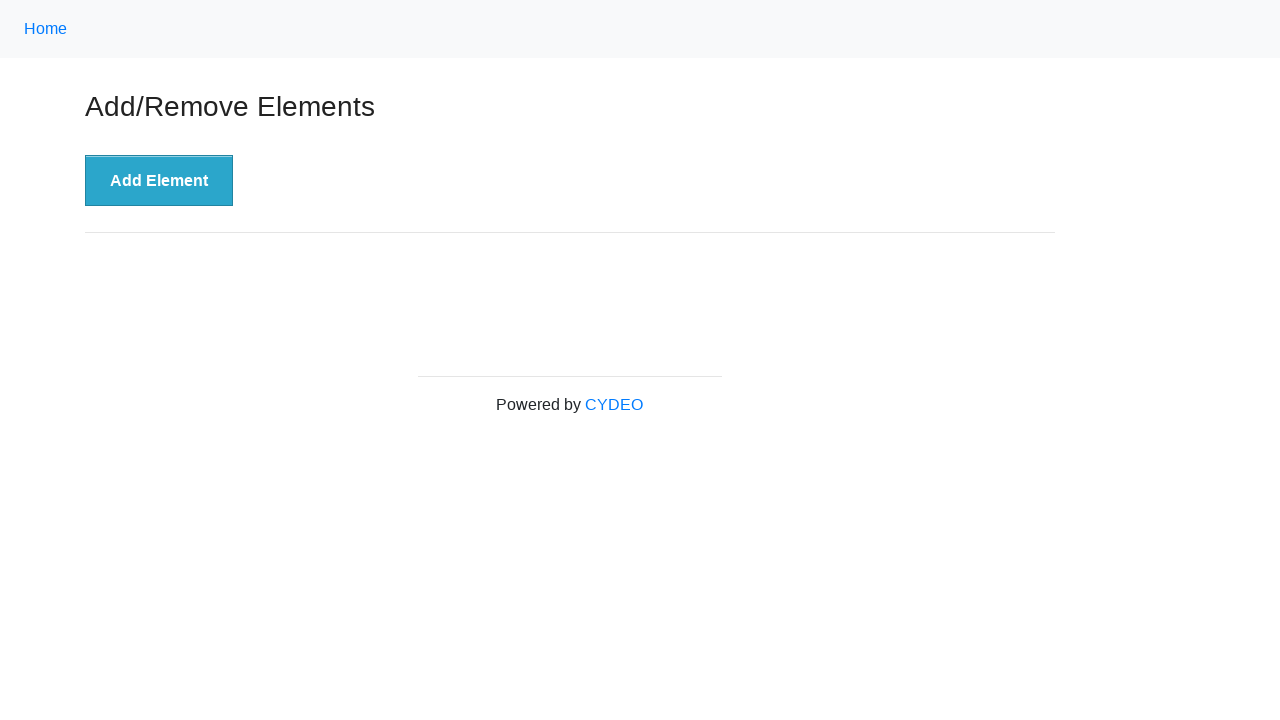

Clicked 'Add Element' button at (159, 181) on xpath=//button[@onclick='addElement()']
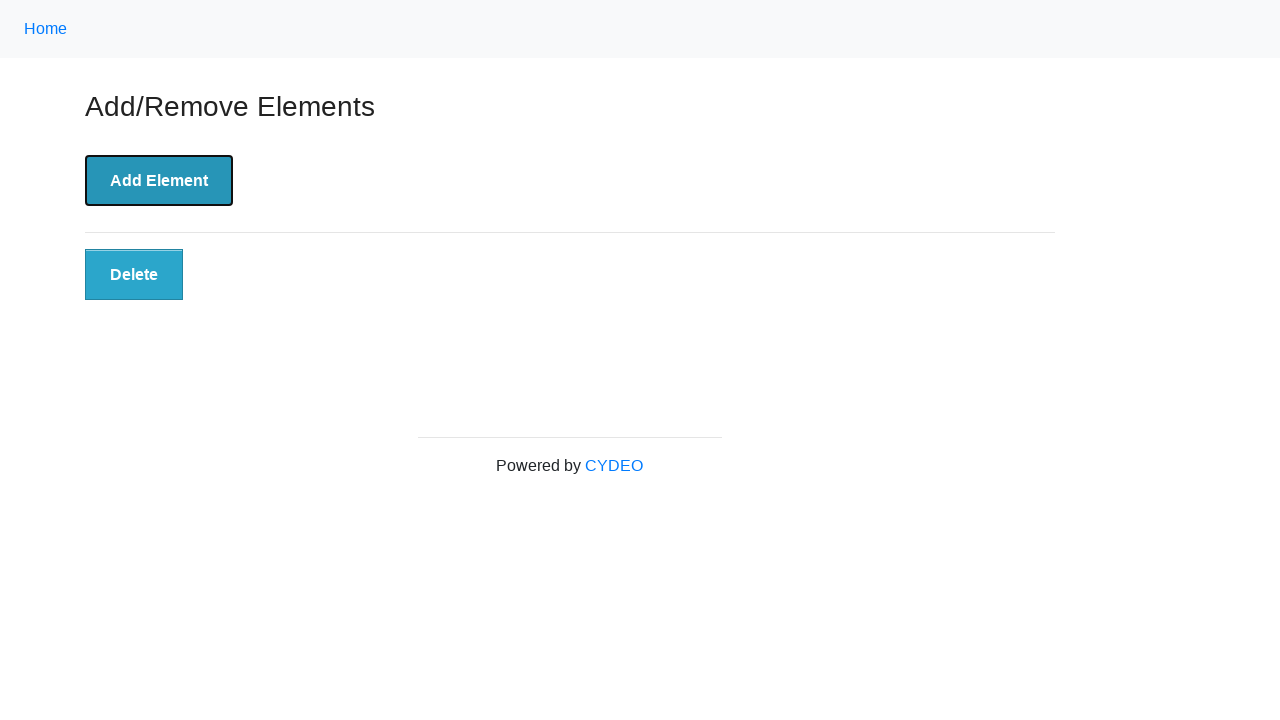

Verified 'Delete' button appeared
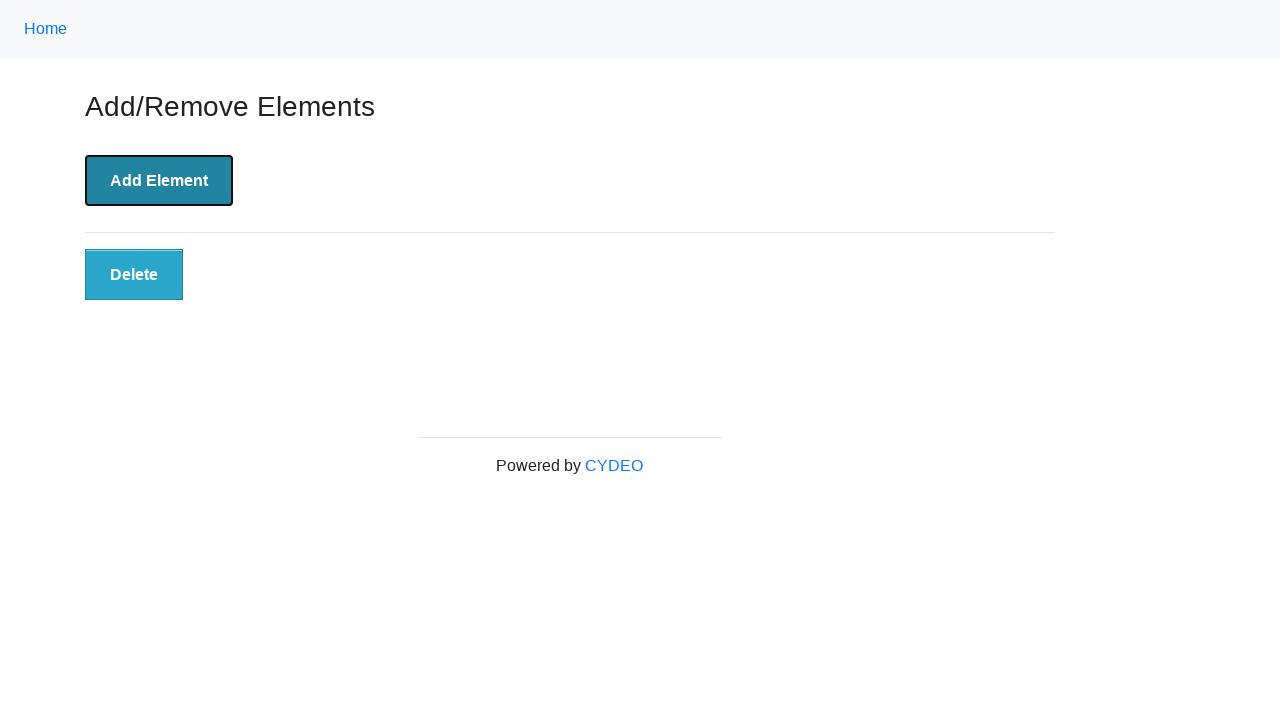

Clicked 'Delete' button at (134, 275) on xpath=//button[@class='added-manually']
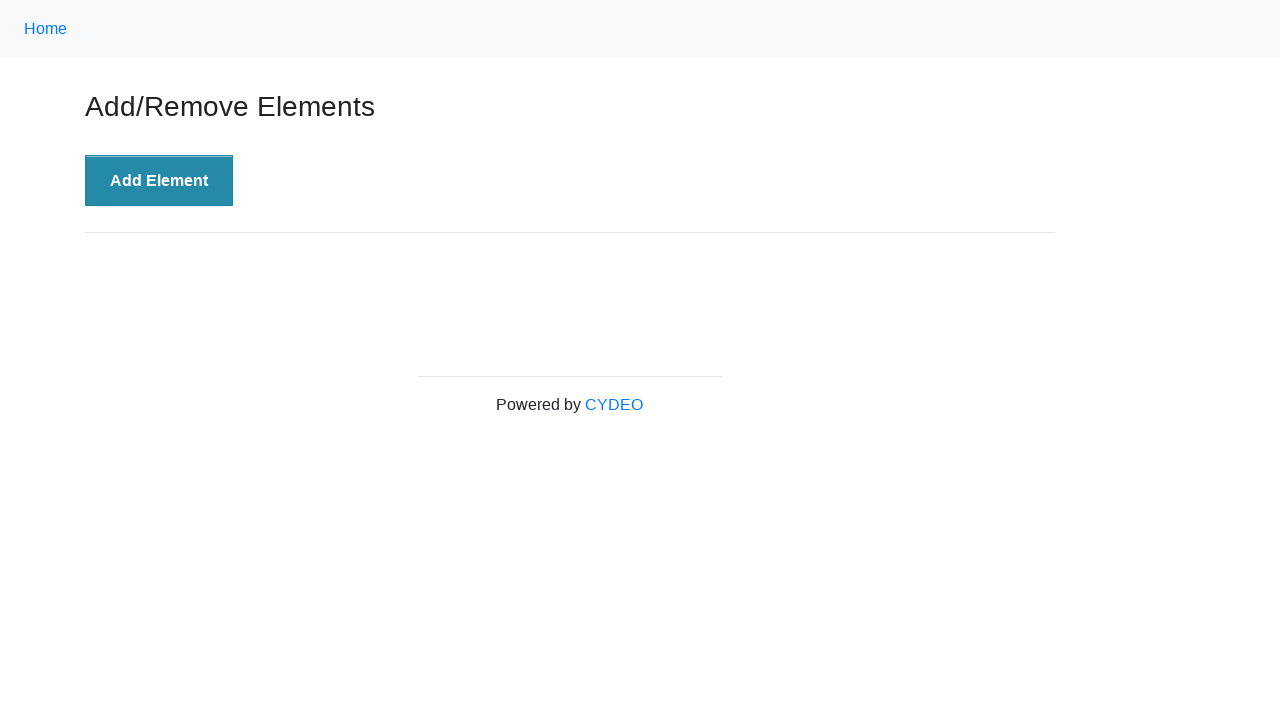

Verified 'Delete' button disappeared
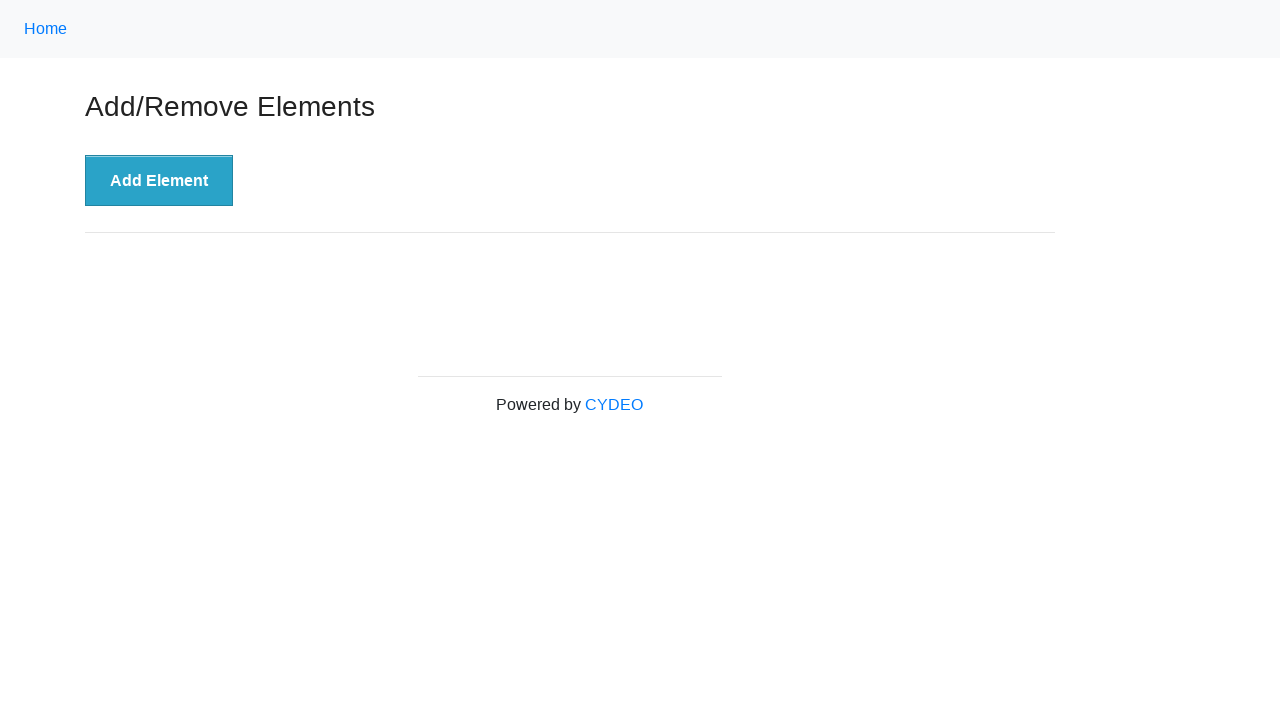

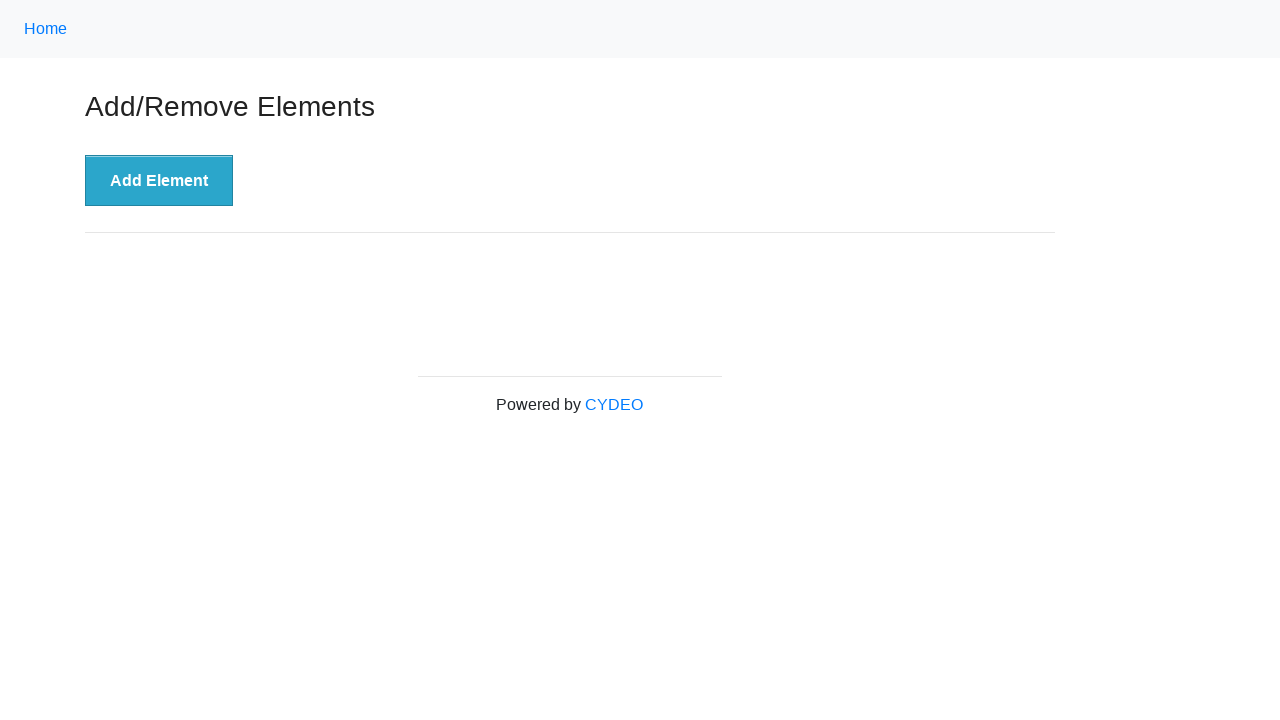